Searches for headphones on Croma e-commerce website and verifies that product listings are displayed with details like name, price, rating, and delivery information.

Starting URL: https://www.croma.com/

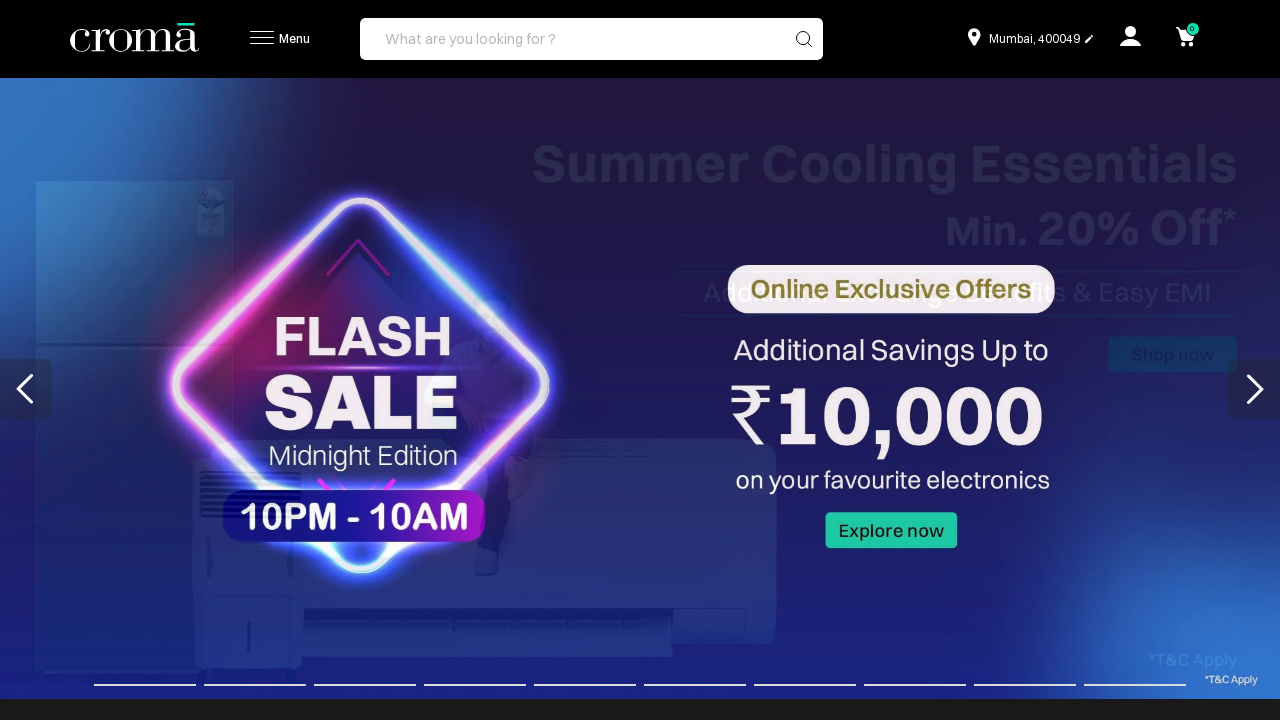

Search input field loaded
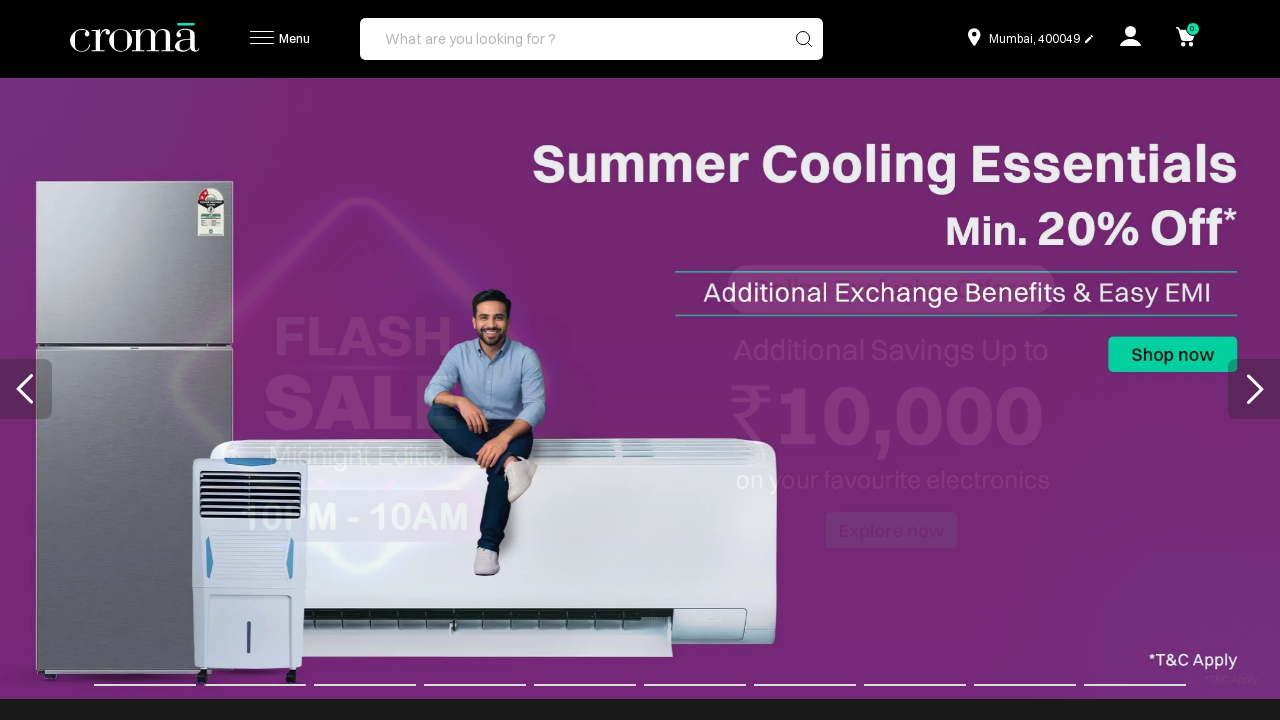

Filled search field with 'headphones' on #searchV2
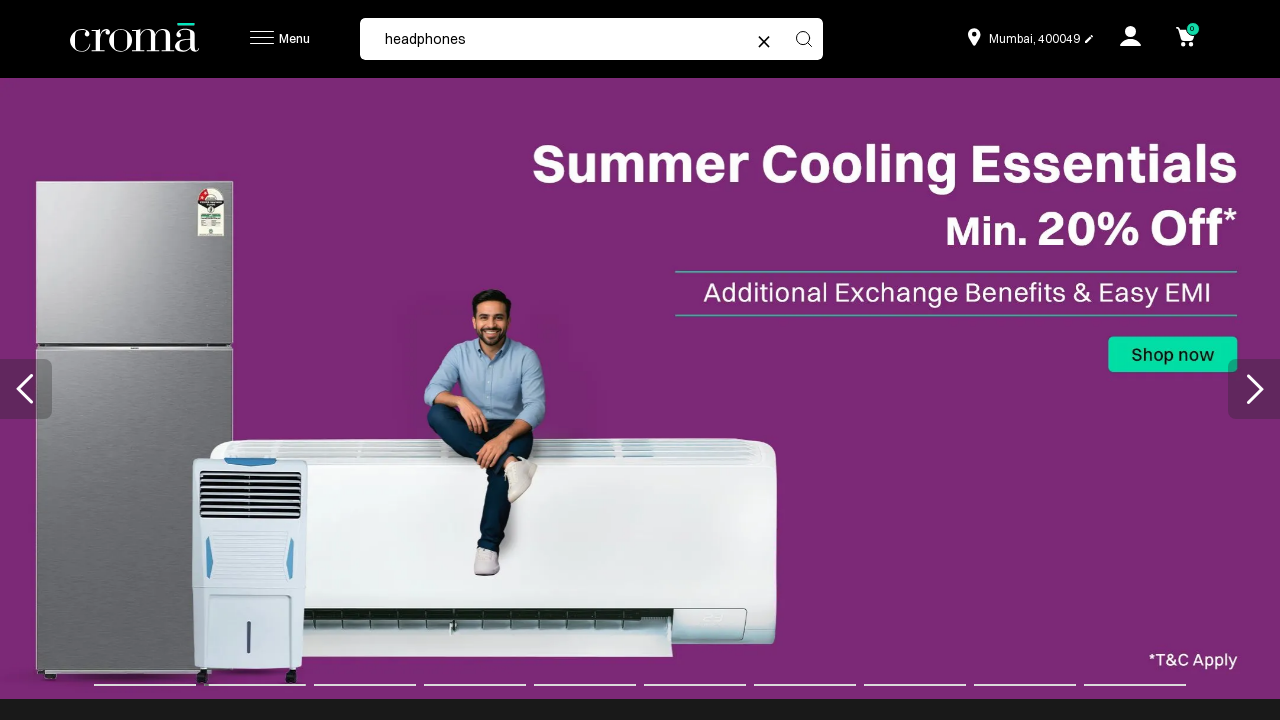

Pressed Enter to search for headphones on #searchV2
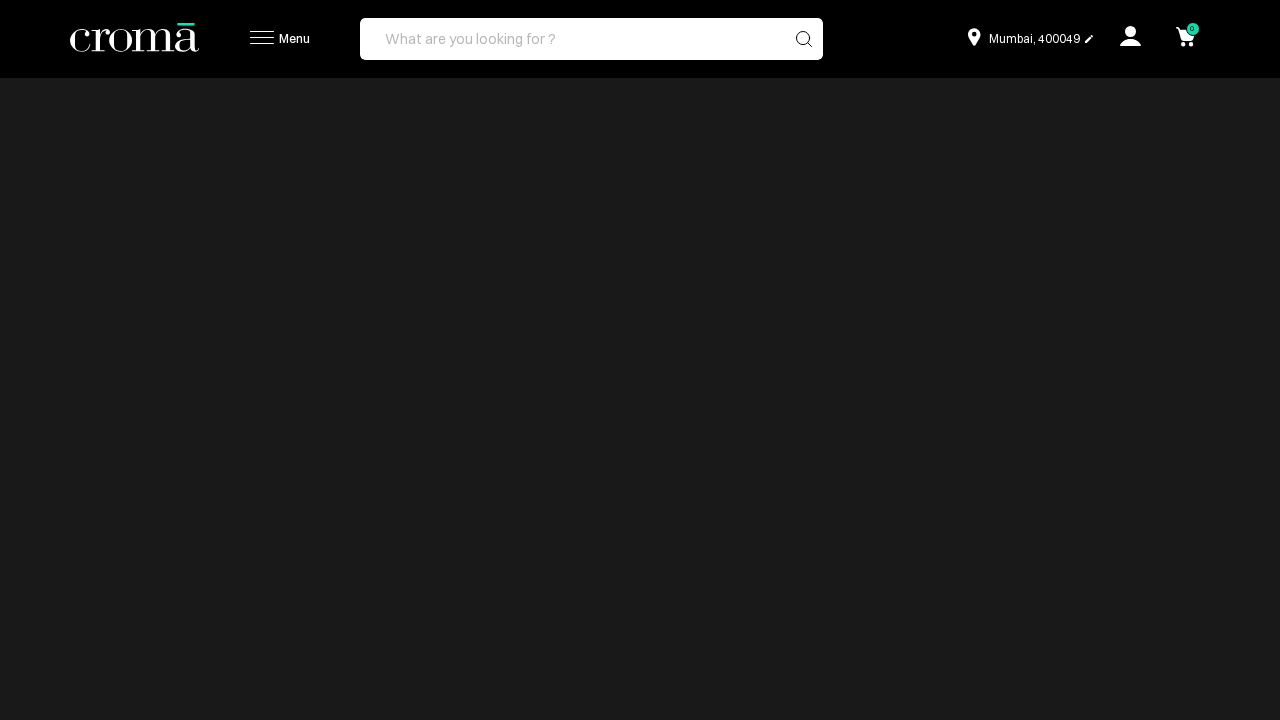

Product listings loaded on search results page
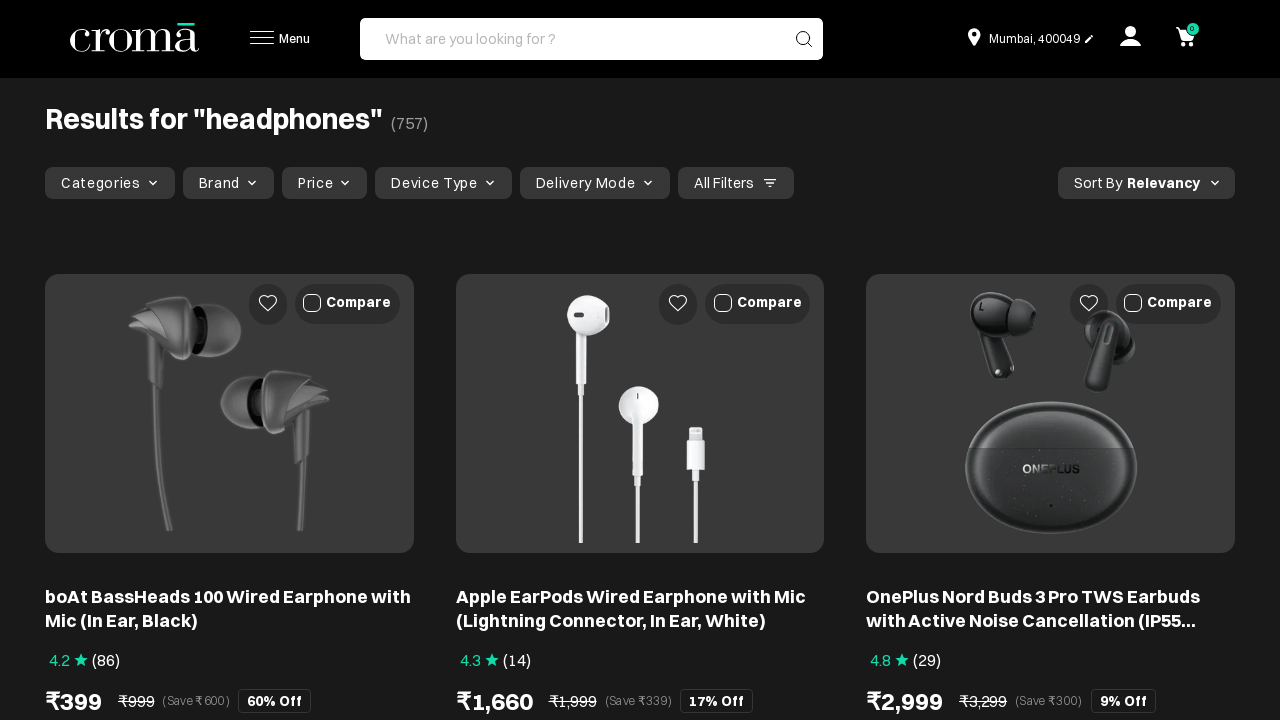

Scrolled product into view
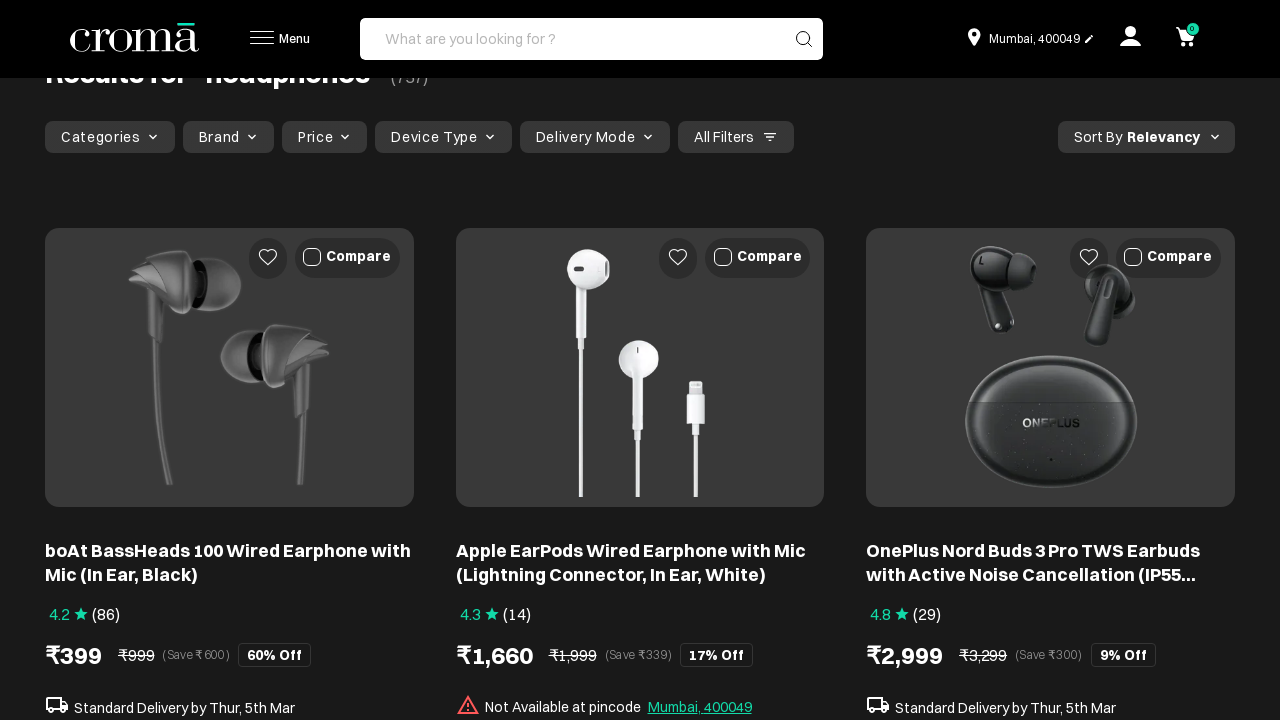

Waited 500ms for product to render
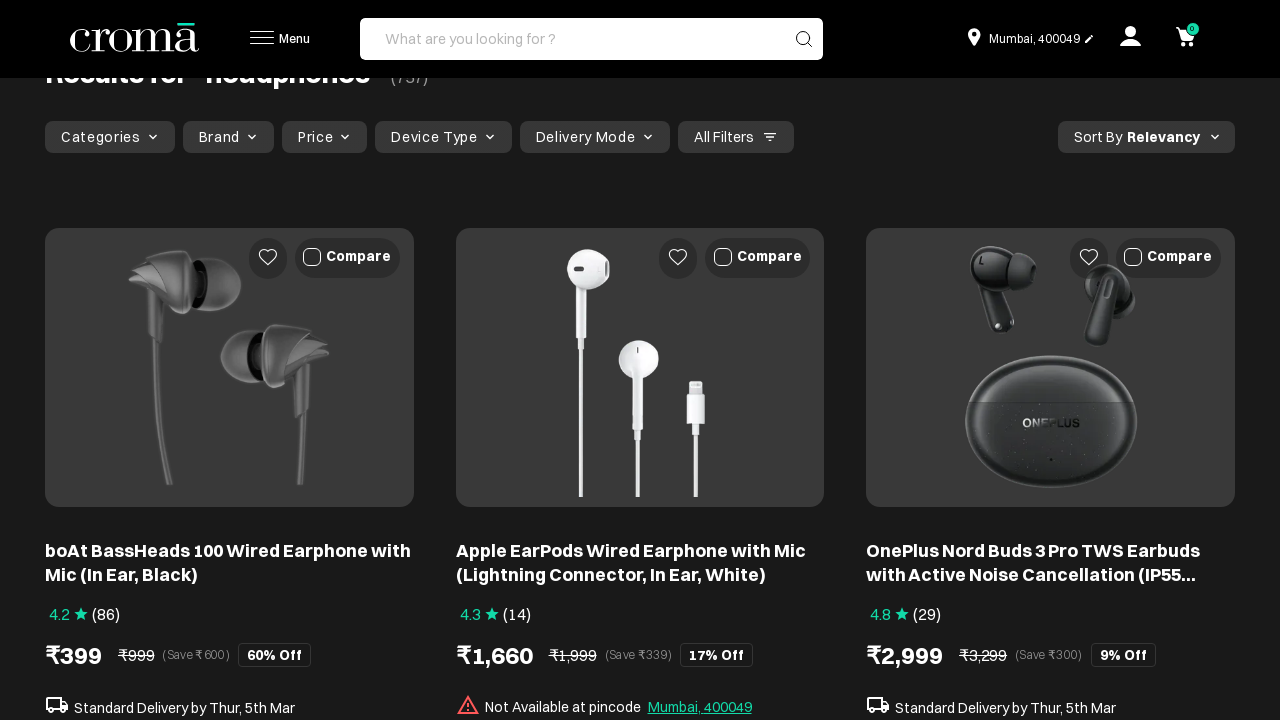

Scrolled product into view
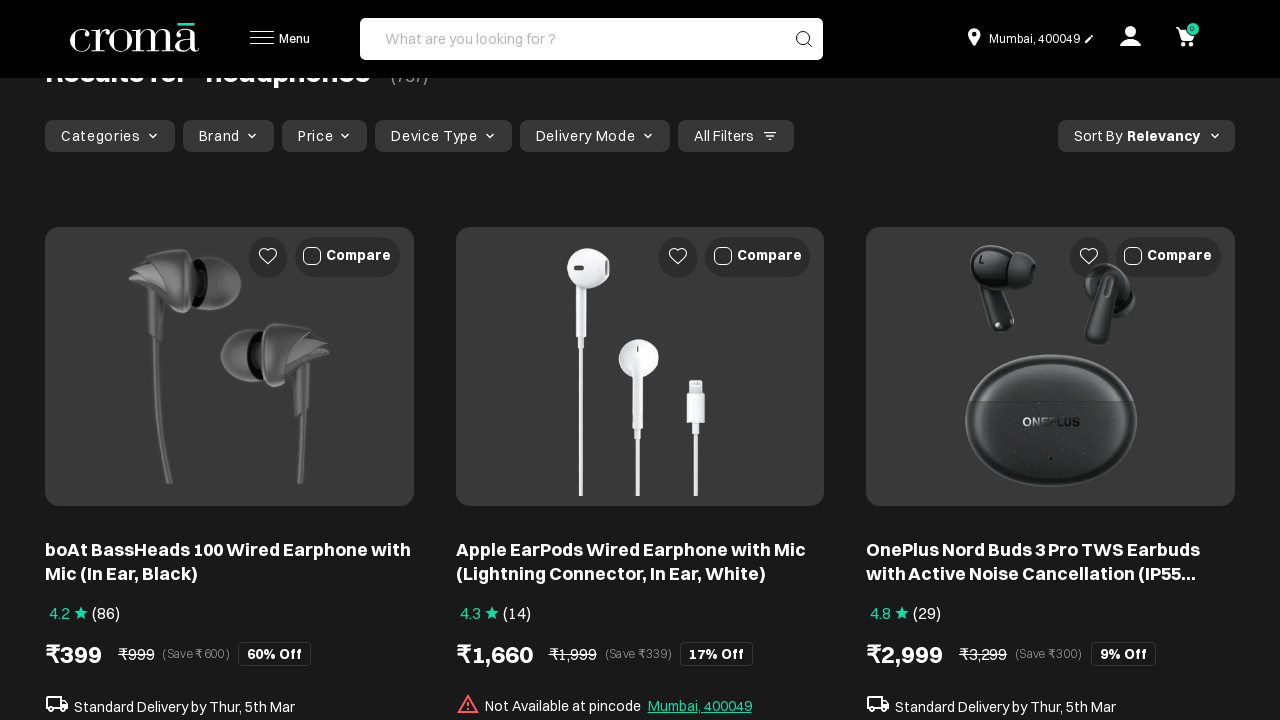

Waited 500ms for product to render
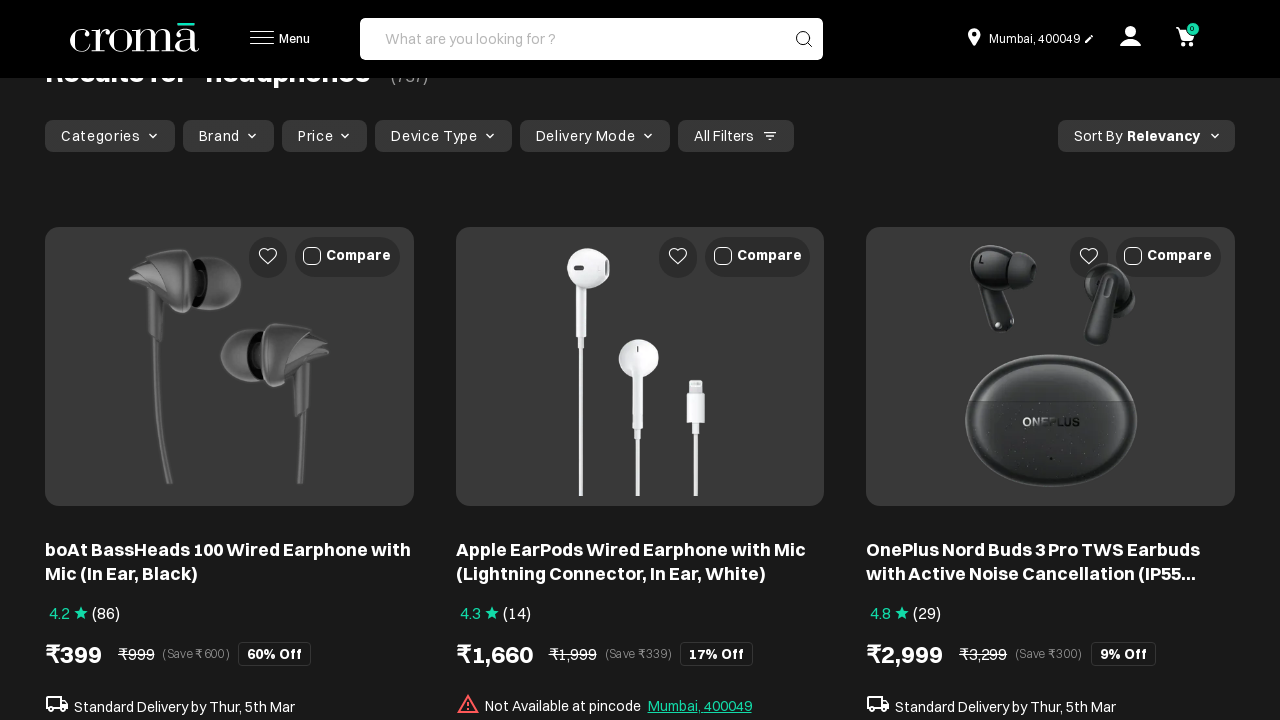

Scrolled product into view
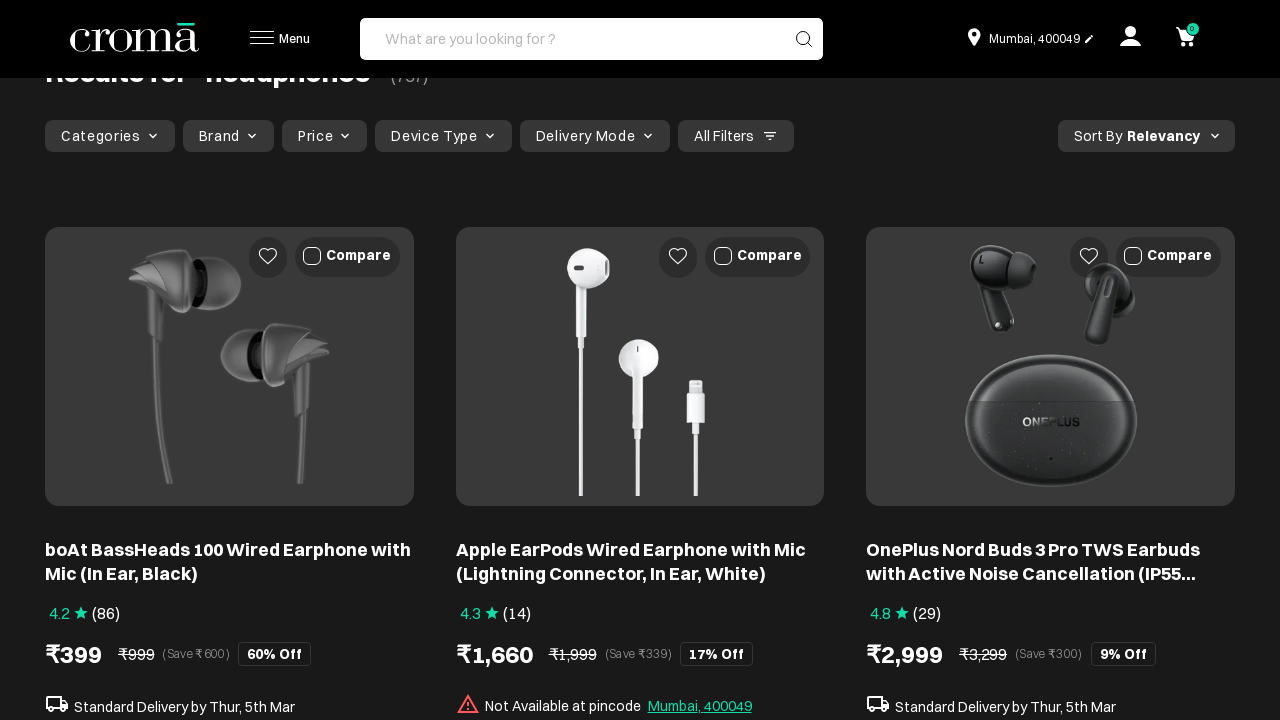

Waited 500ms for product to render
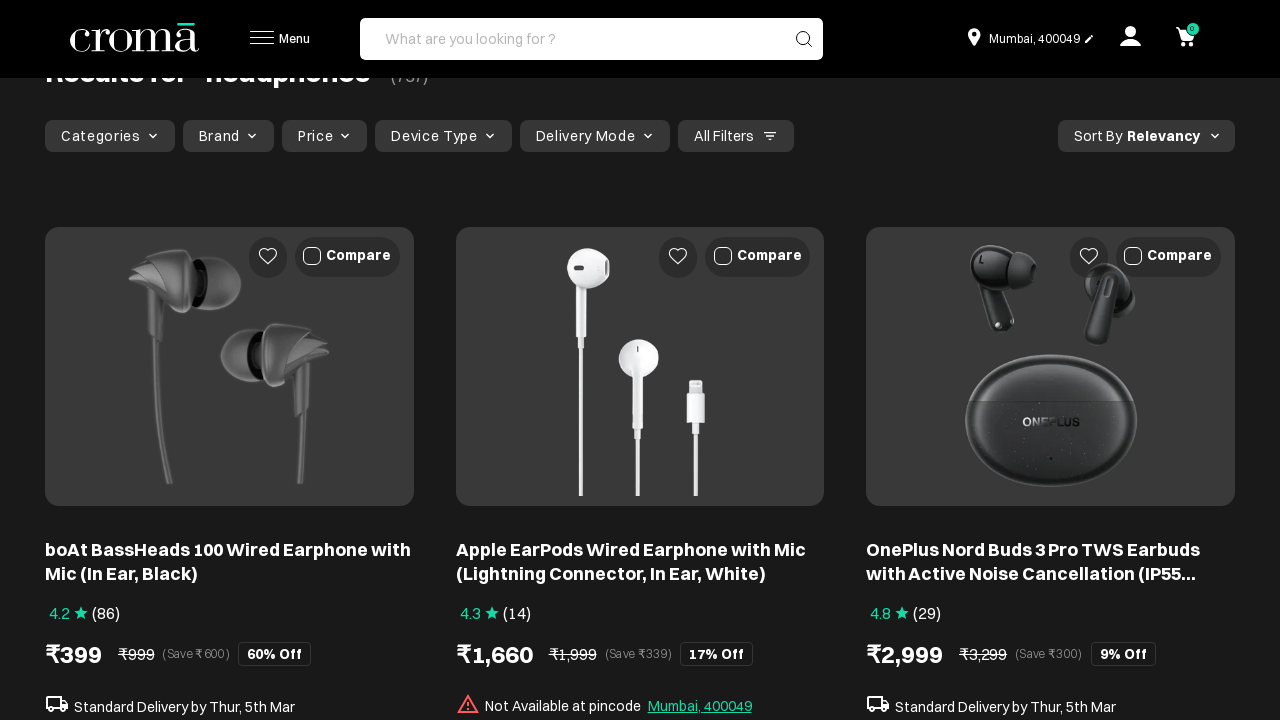

Scrolled product into view
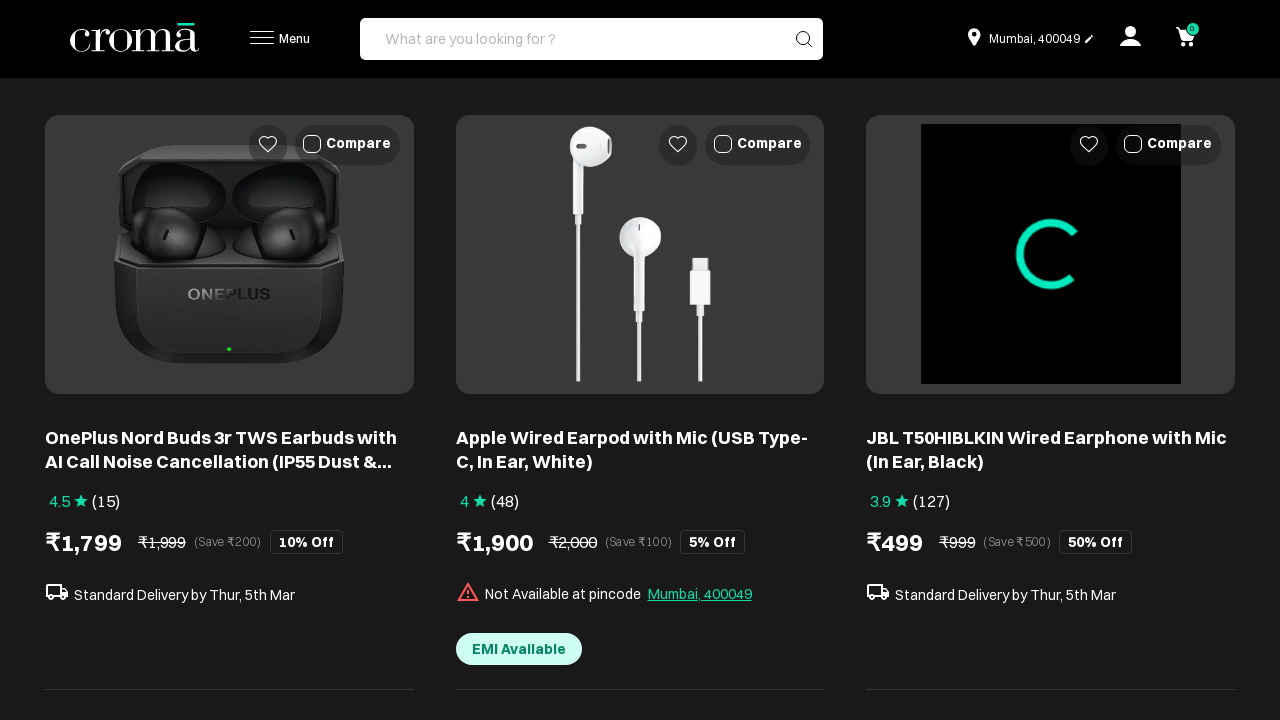

Waited 500ms for product to render
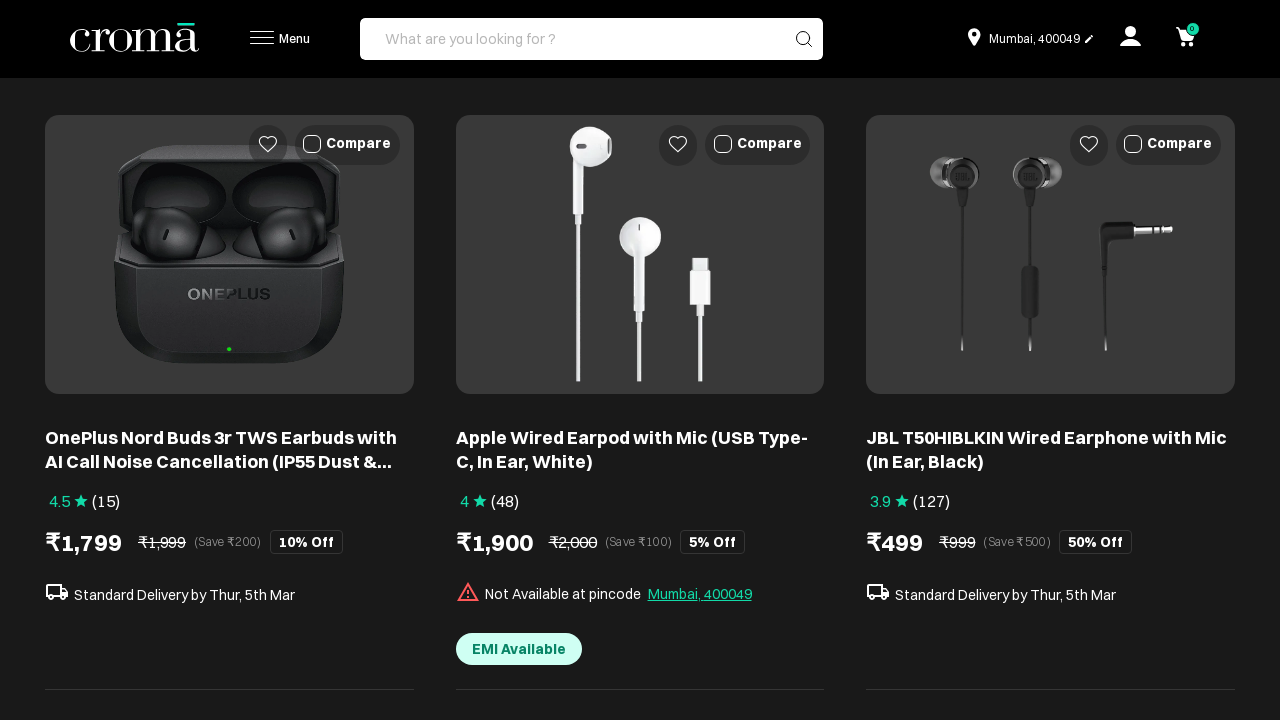

Scrolled product into view
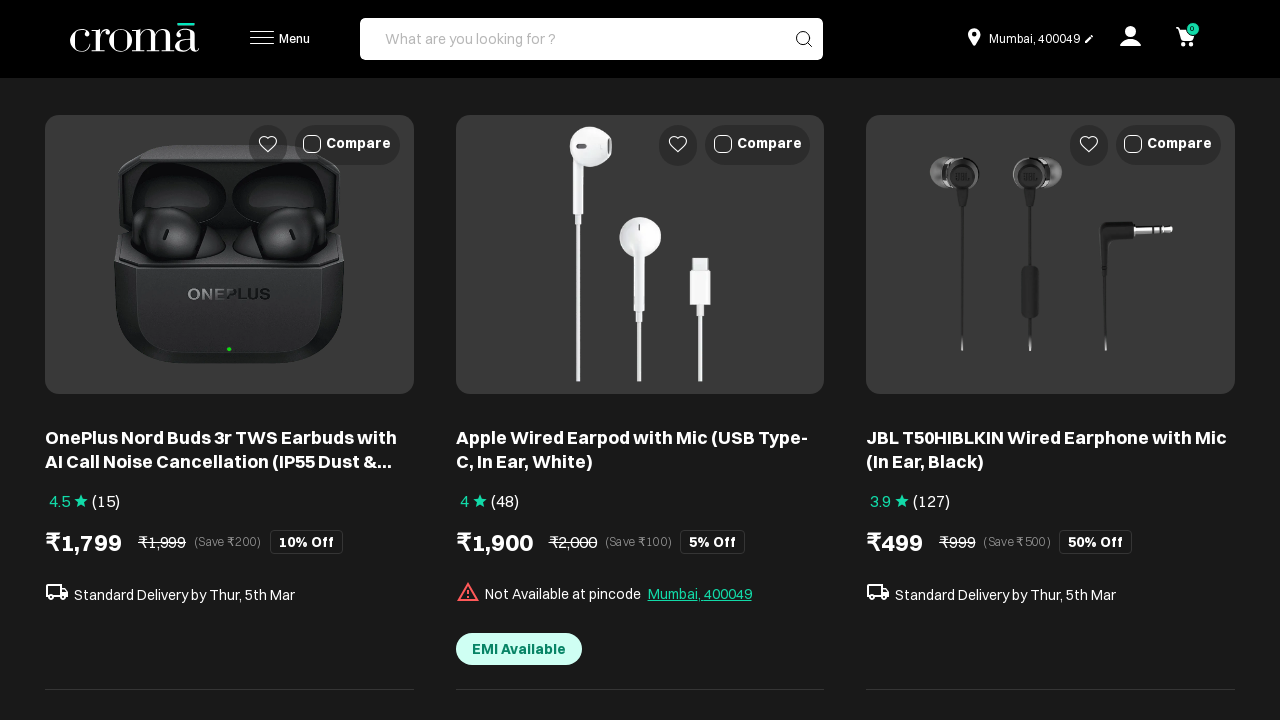

Waited 500ms for product to render
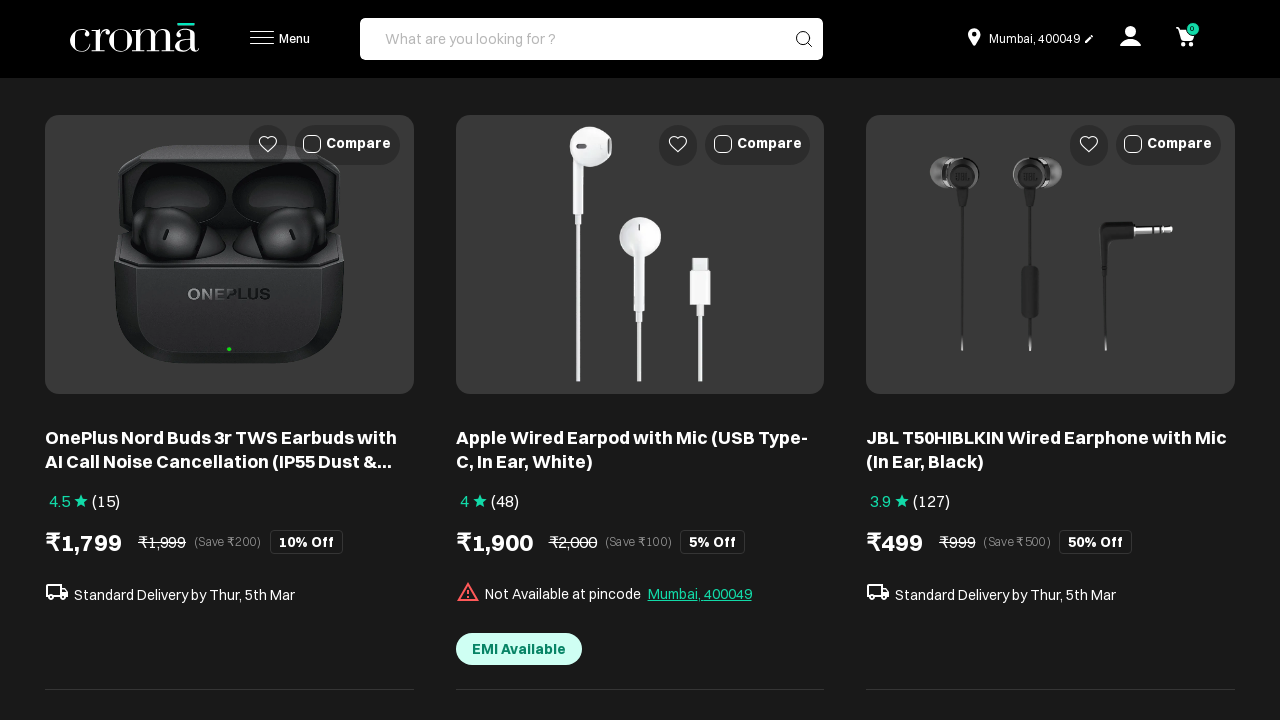

Scrolled product into view
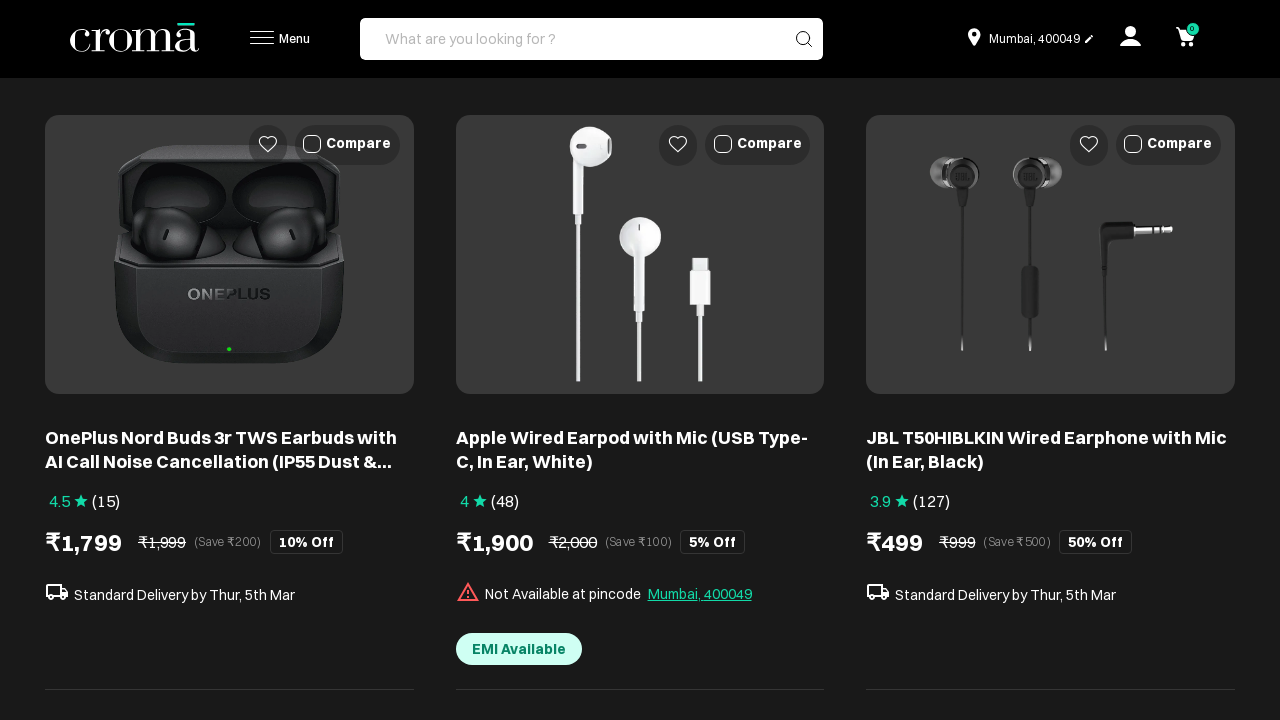

Waited 500ms for product to render
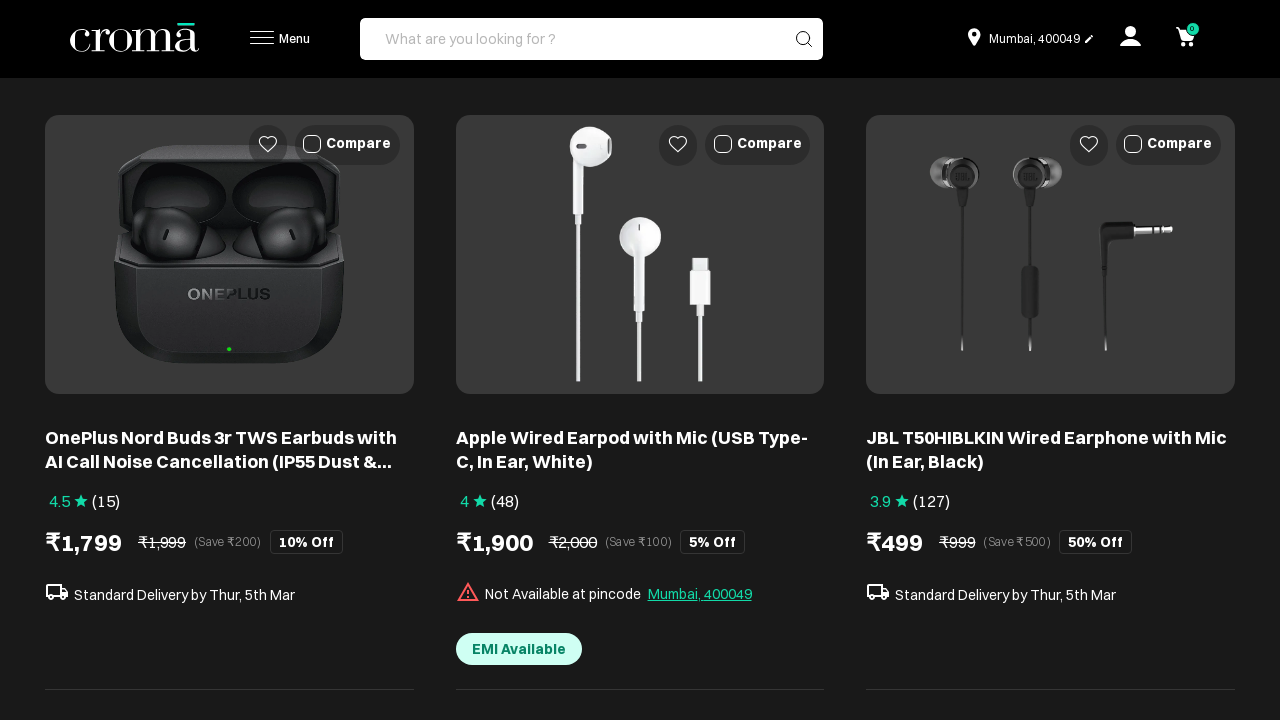

Scrolled product into view
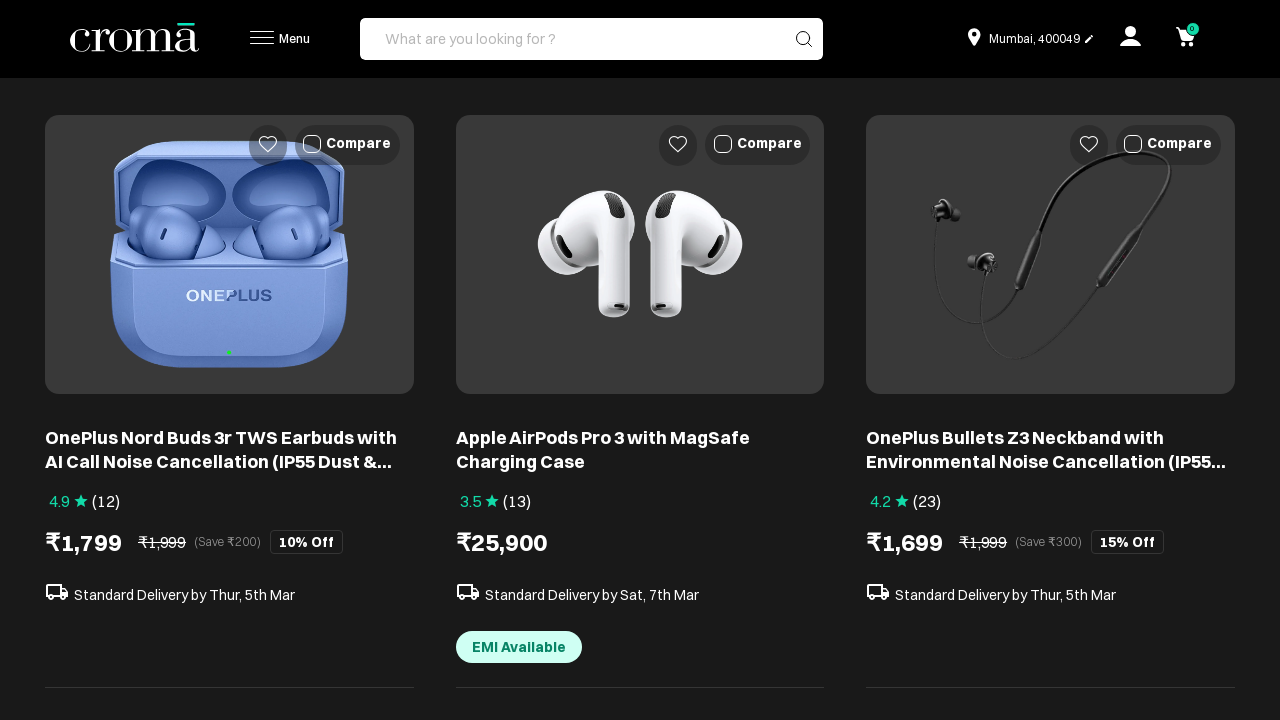

Waited 500ms for product to render
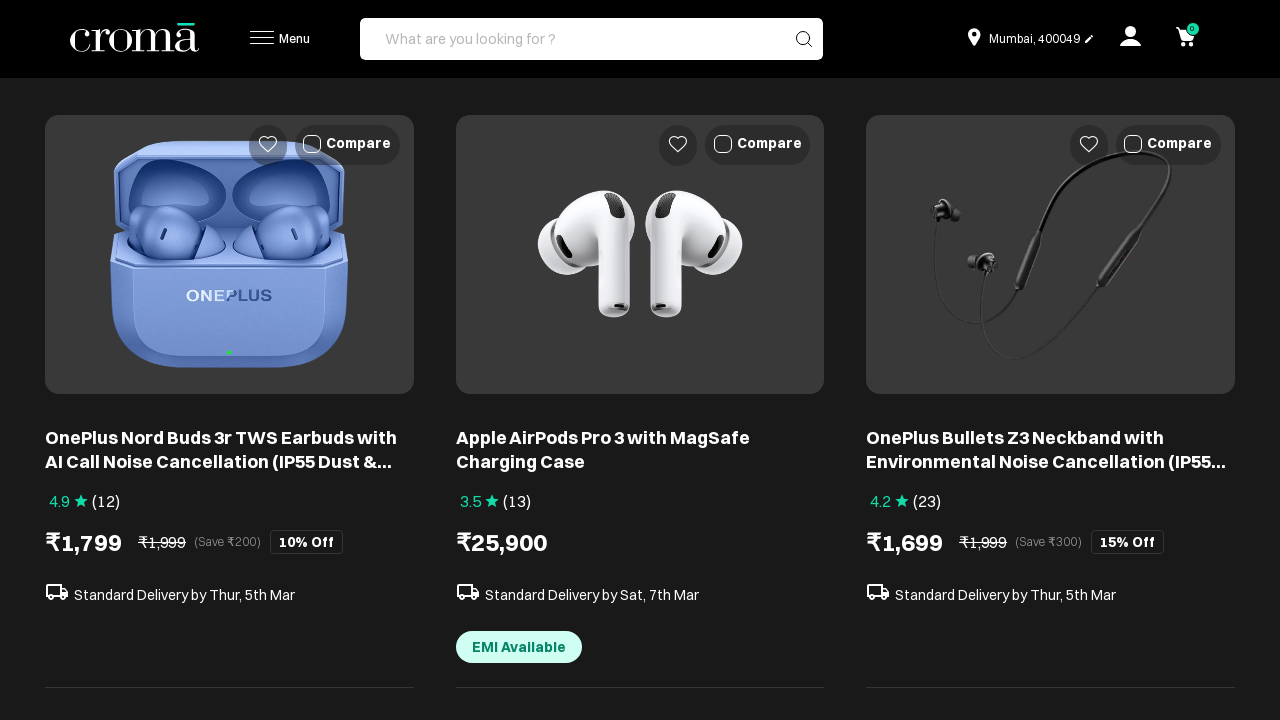

Scrolled product into view
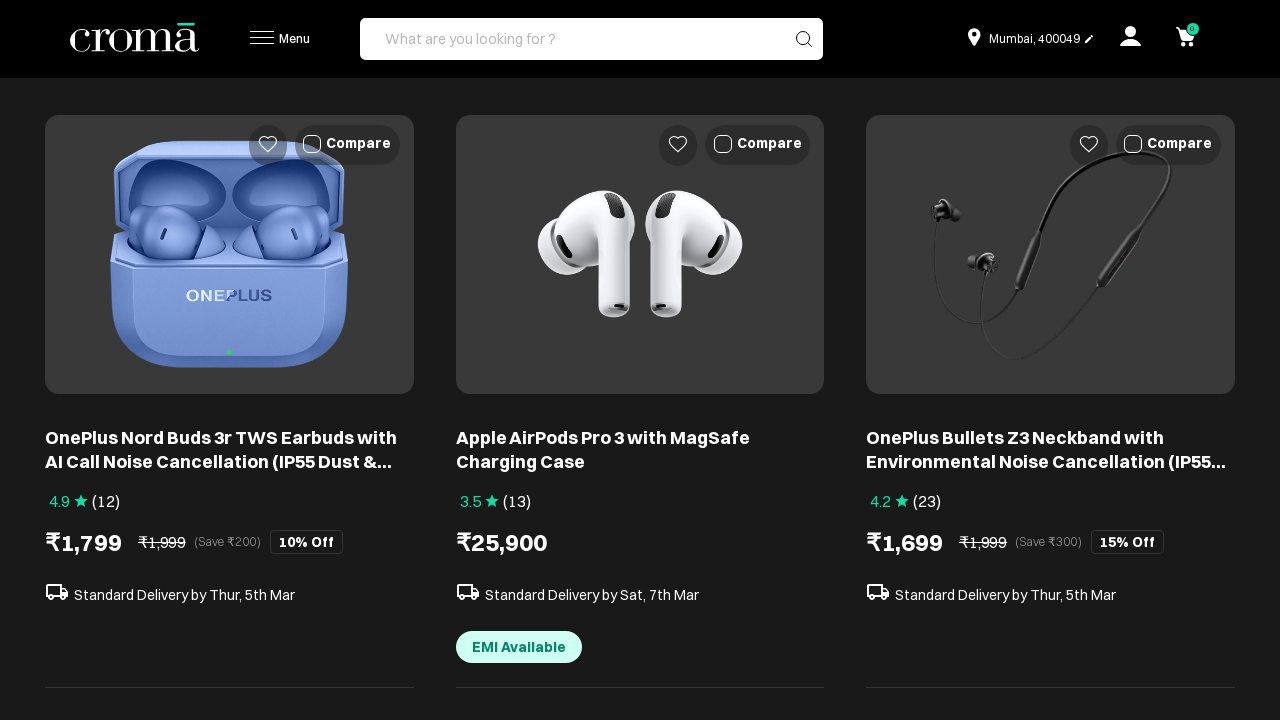

Waited 500ms for product to render
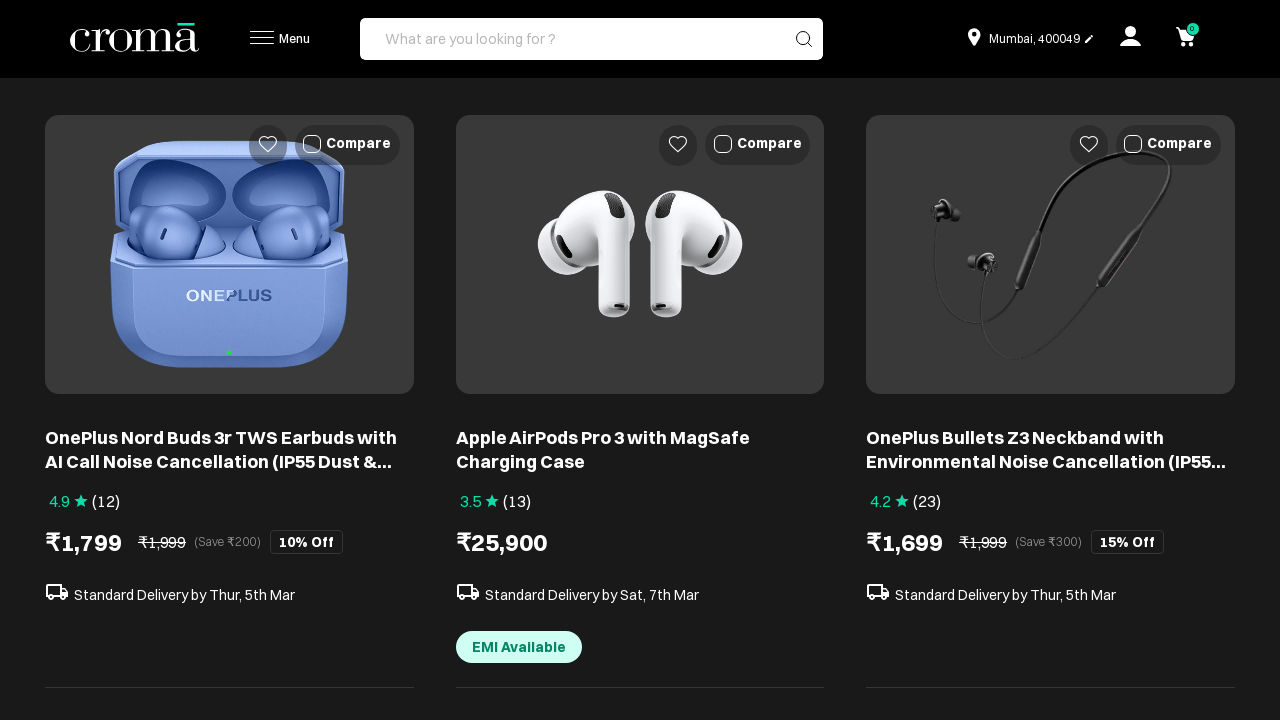

Scrolled product into view
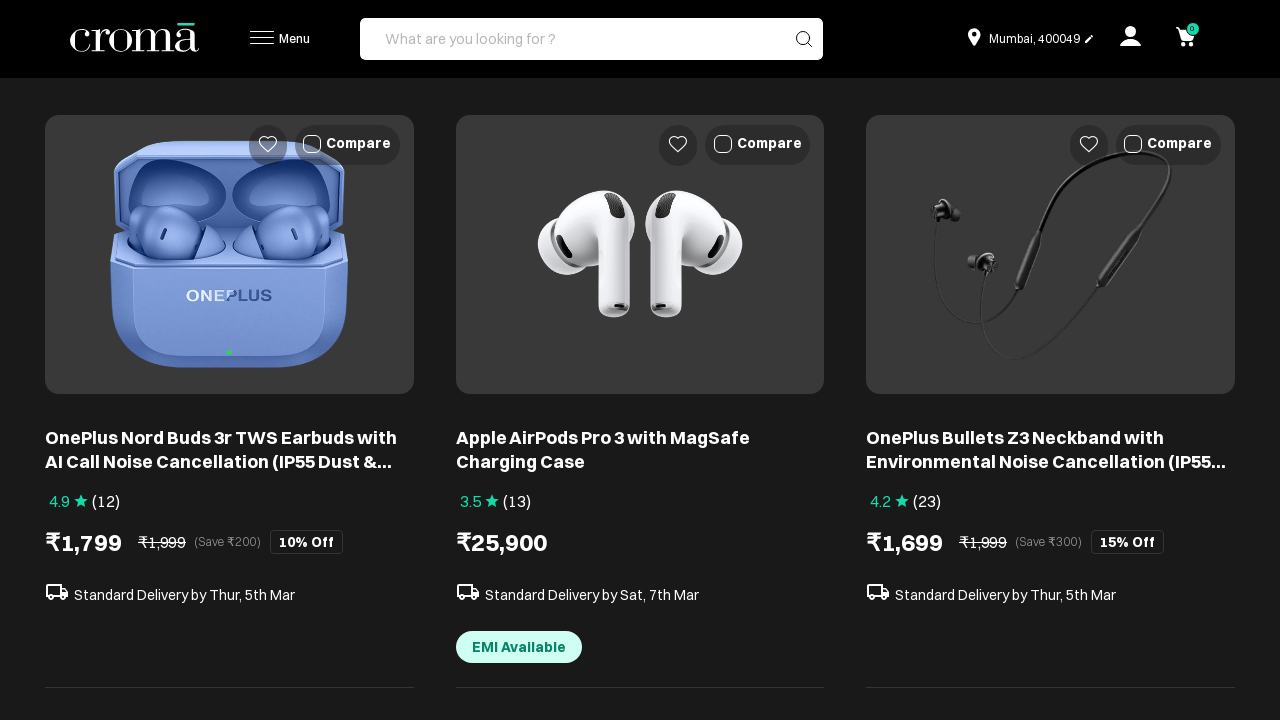

Waited 500ms for product to render
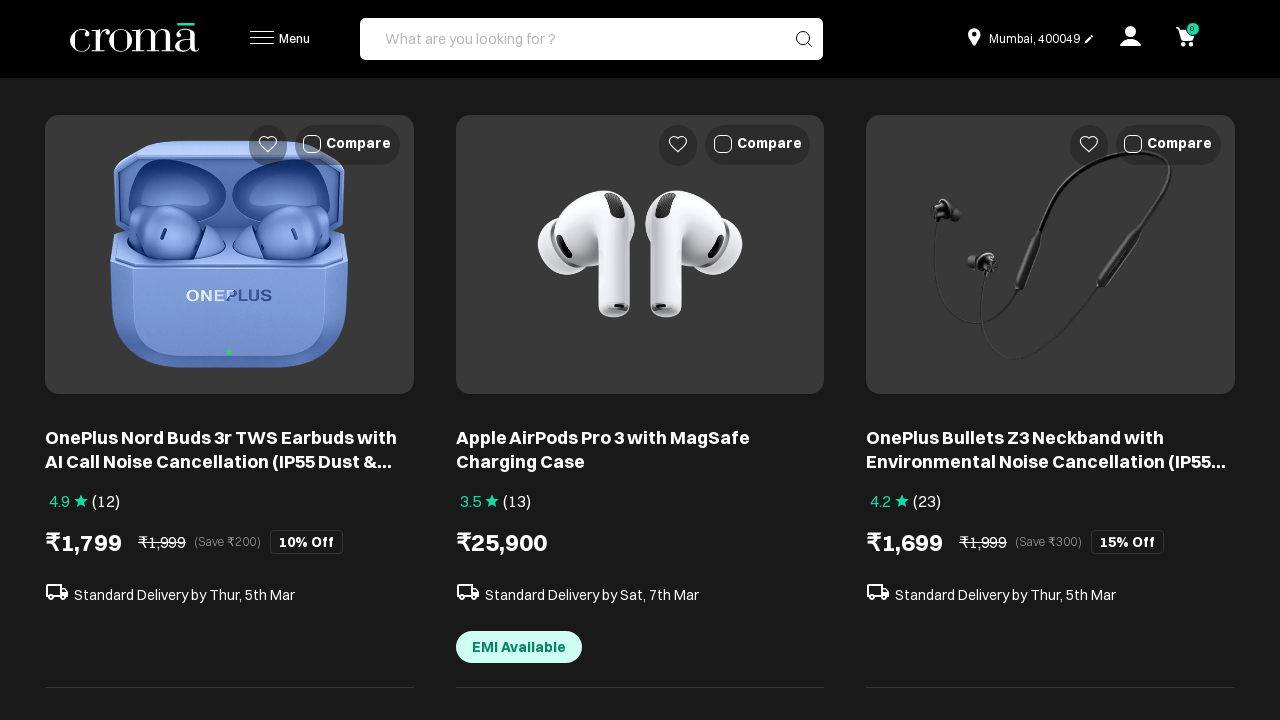

Scrolled product into view
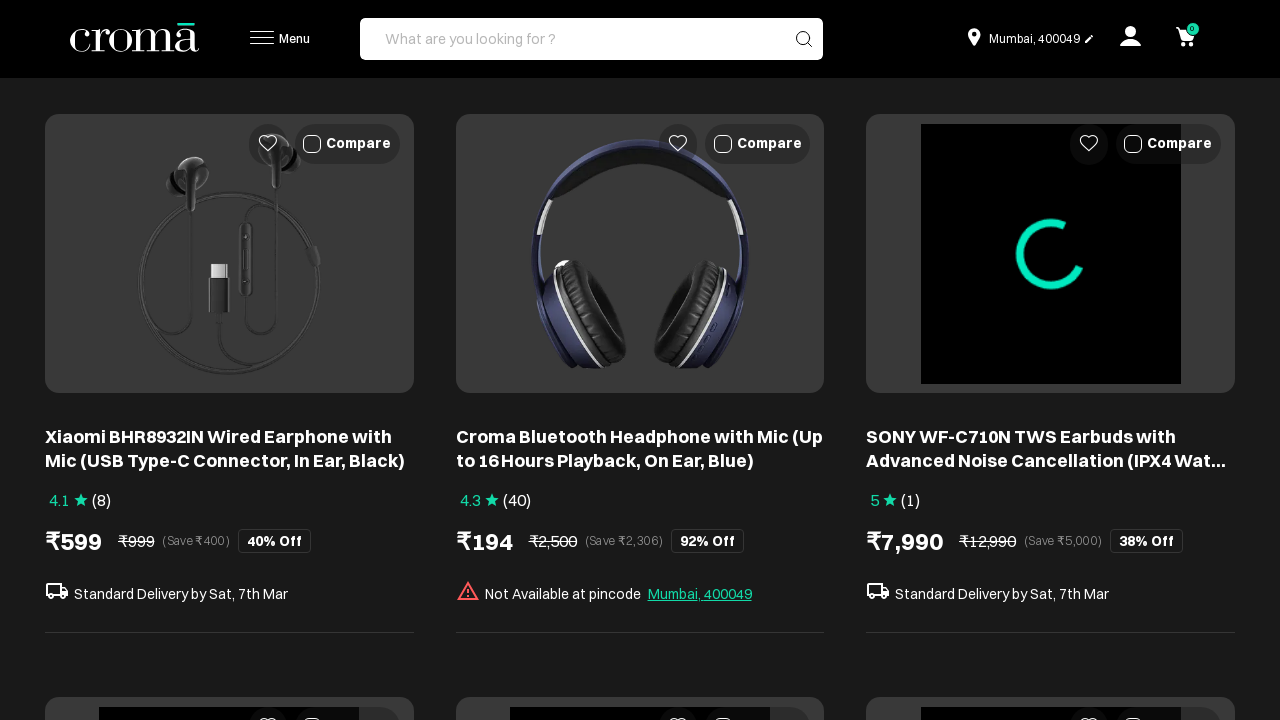

Waited 500ms for product to render
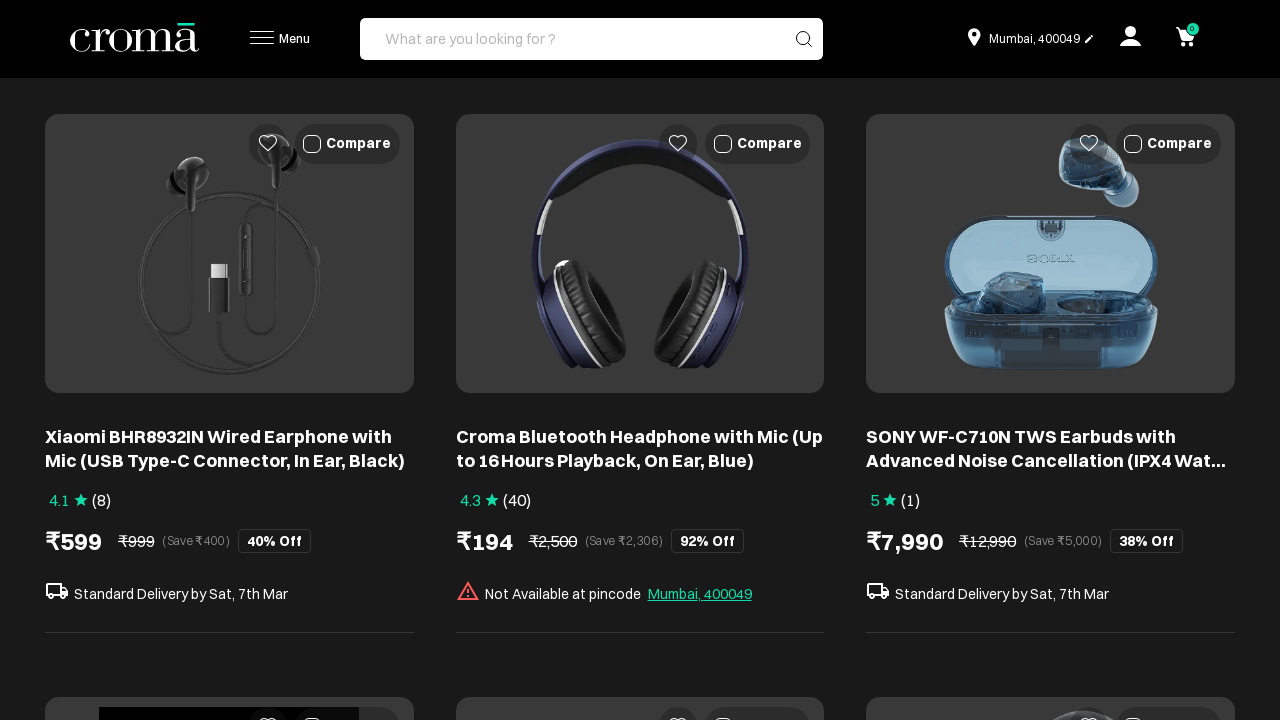

Product title elements verified
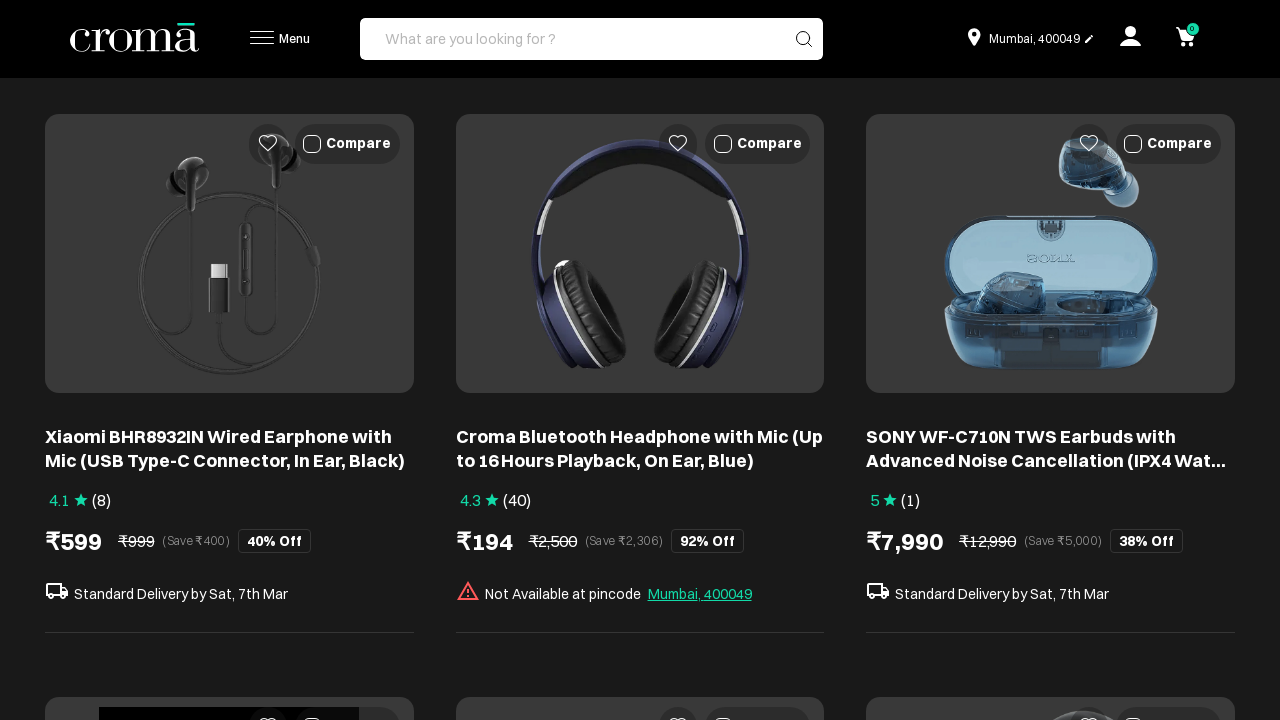

Product price elements verified
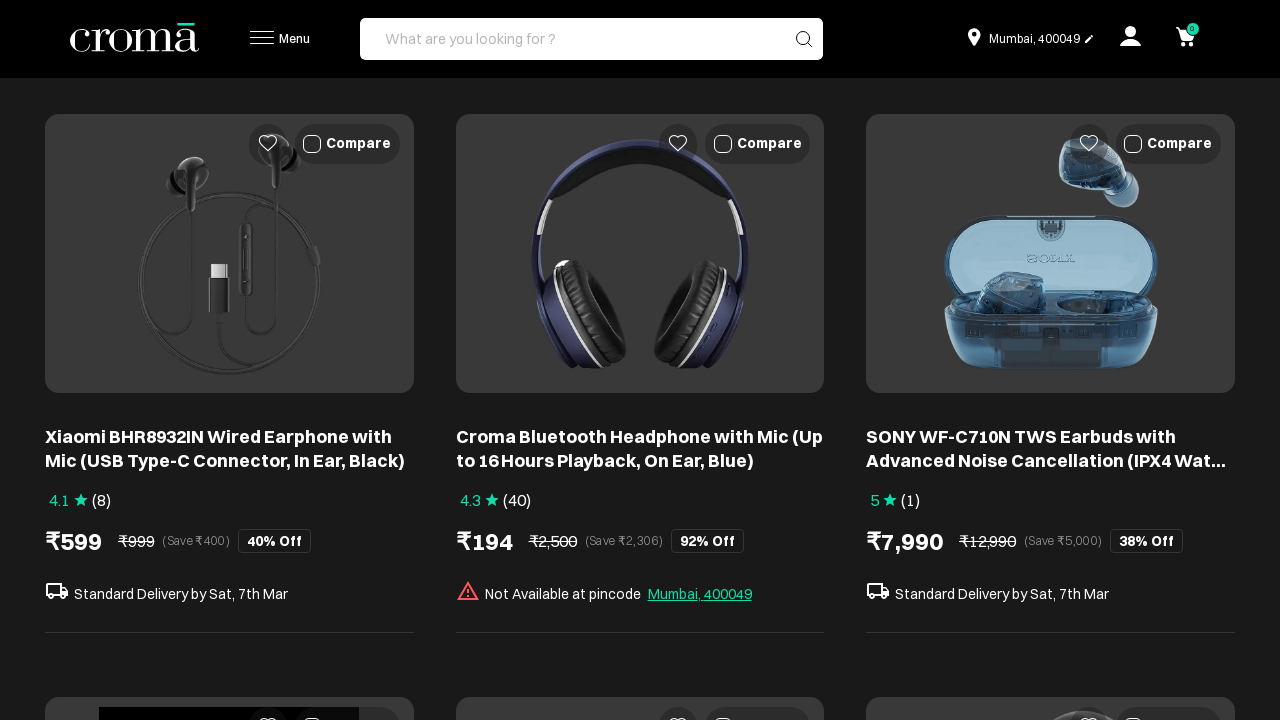

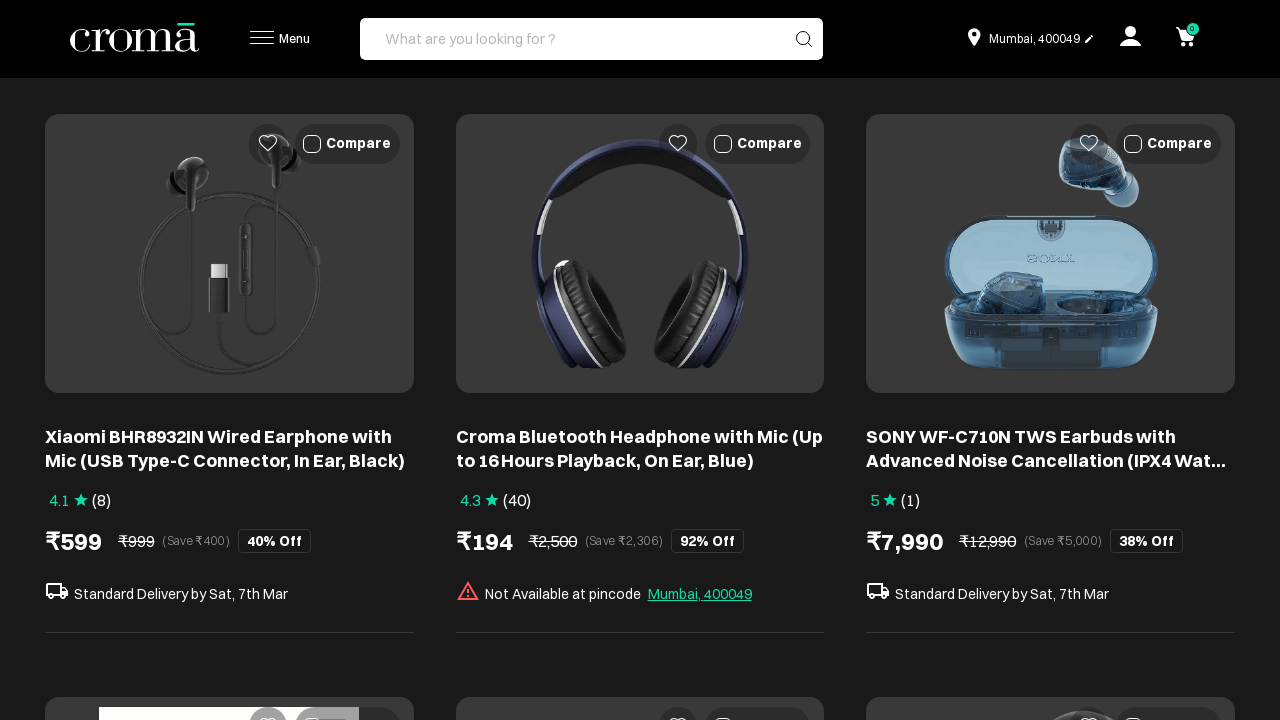